Tests filtering to show all todo items after viewing other filters

Starting URL: https://demo.playwright.dev/todomvc

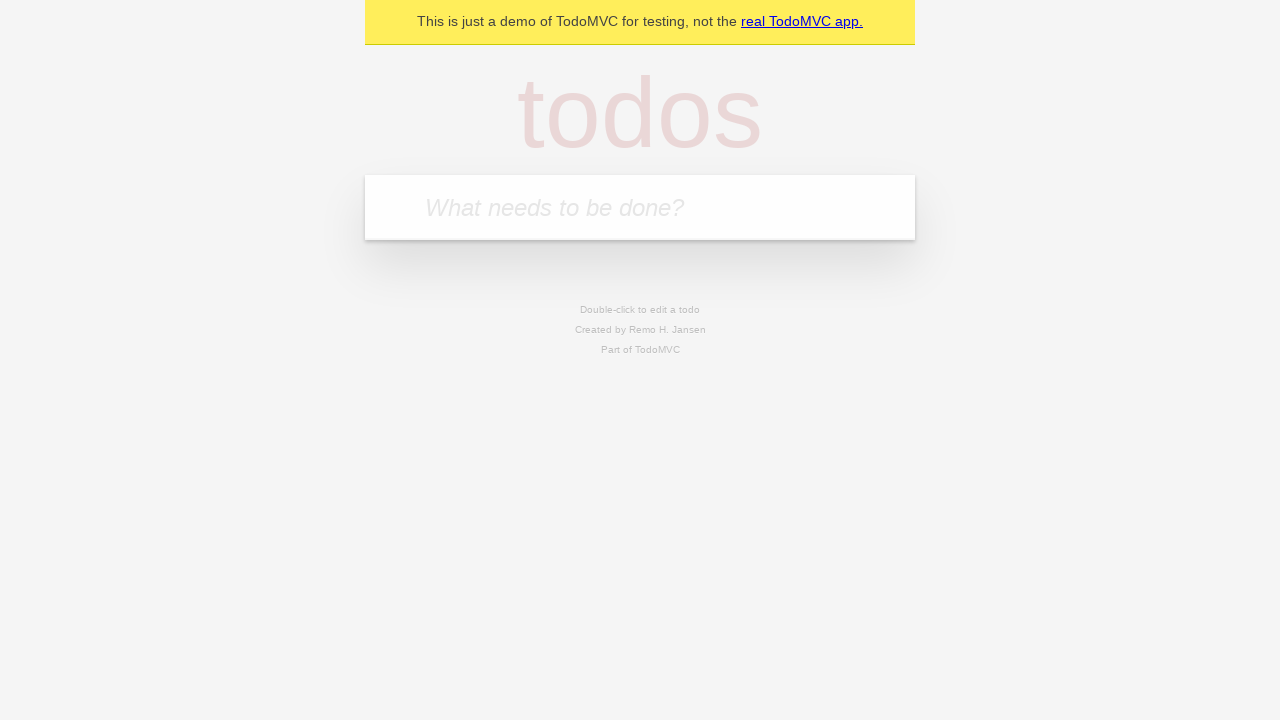

Filled todo input with 'buy some cheese' on internal:attr=[placeholder="What needs to be done?"i]
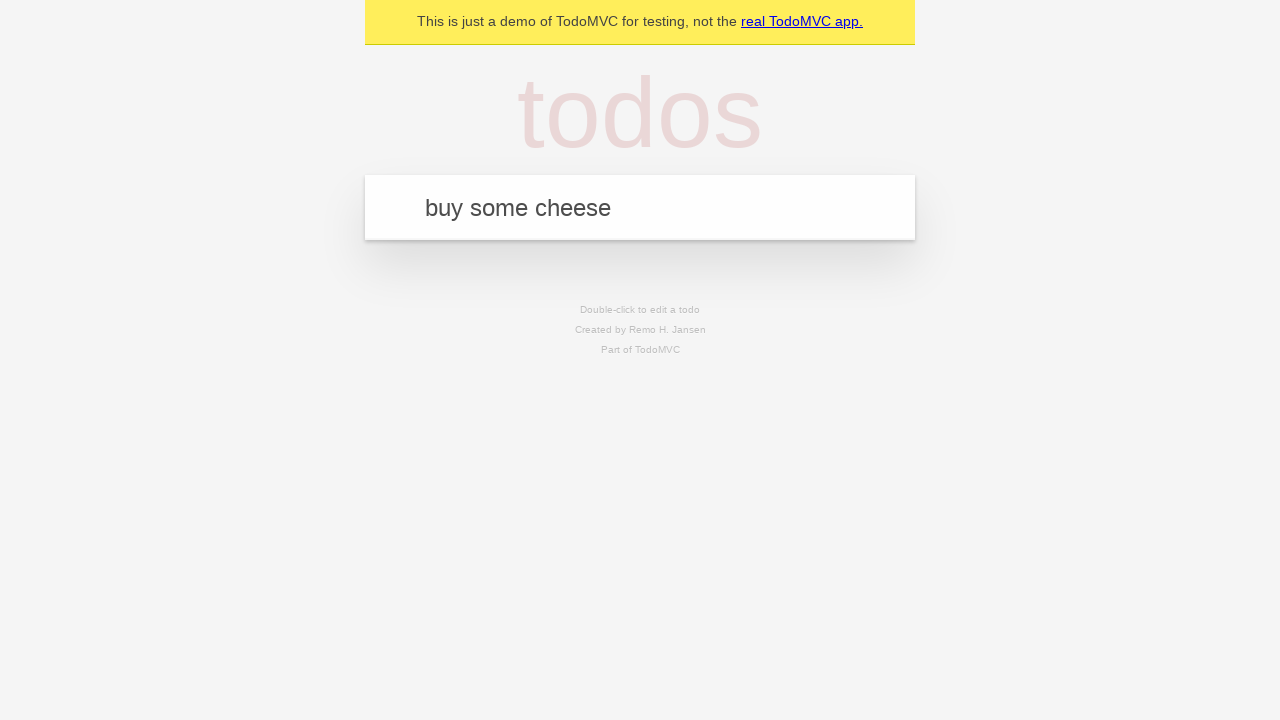

Pressed Enter to add first todo item on internal:attr=[placeholder="What needs to be done?"i]
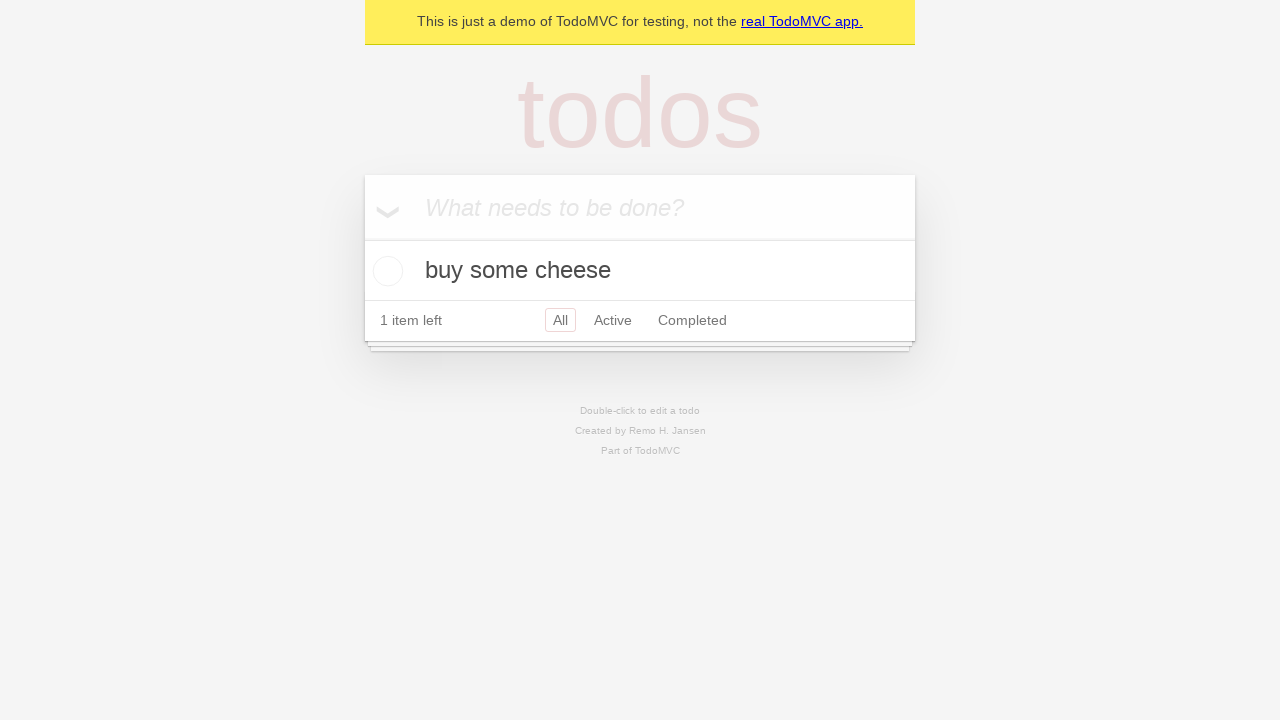

Filled todo input with 'feed the cat' on internal:attr=[placeholder="What needs to be done?"i]
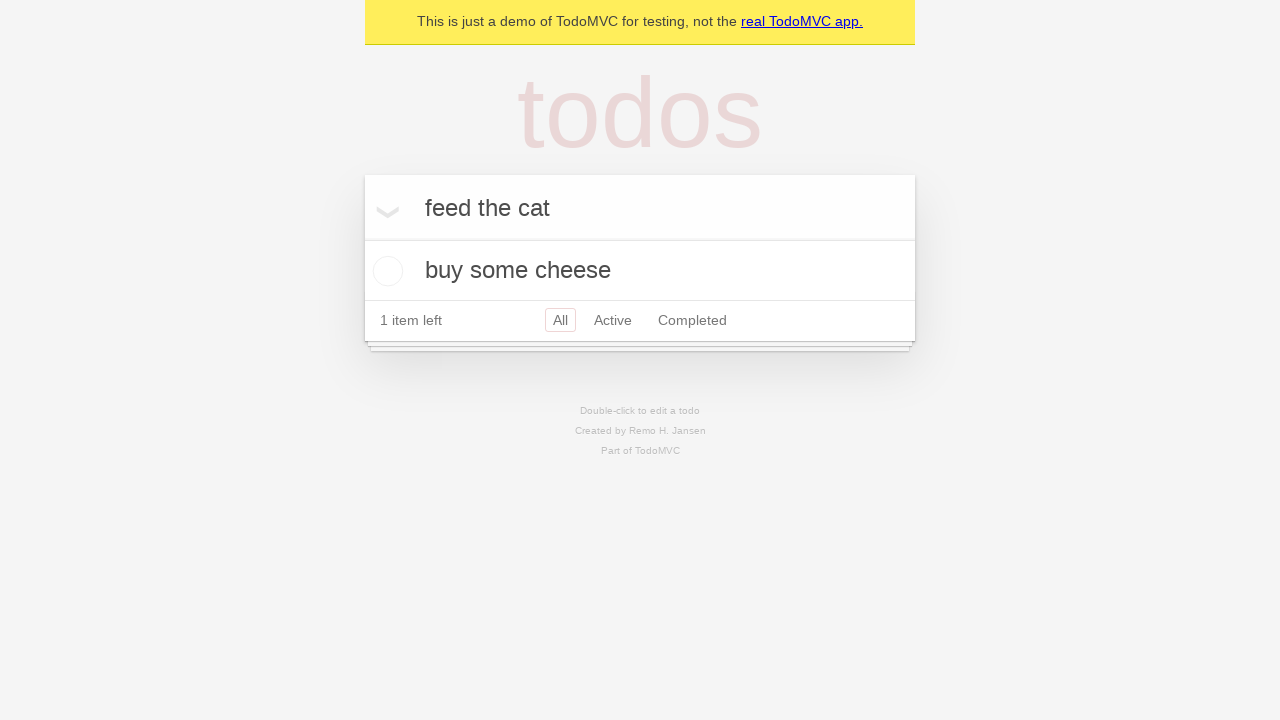

Pressed Enter to add second todo item on internal:attr=[placeholder="What needs to be done?"i]
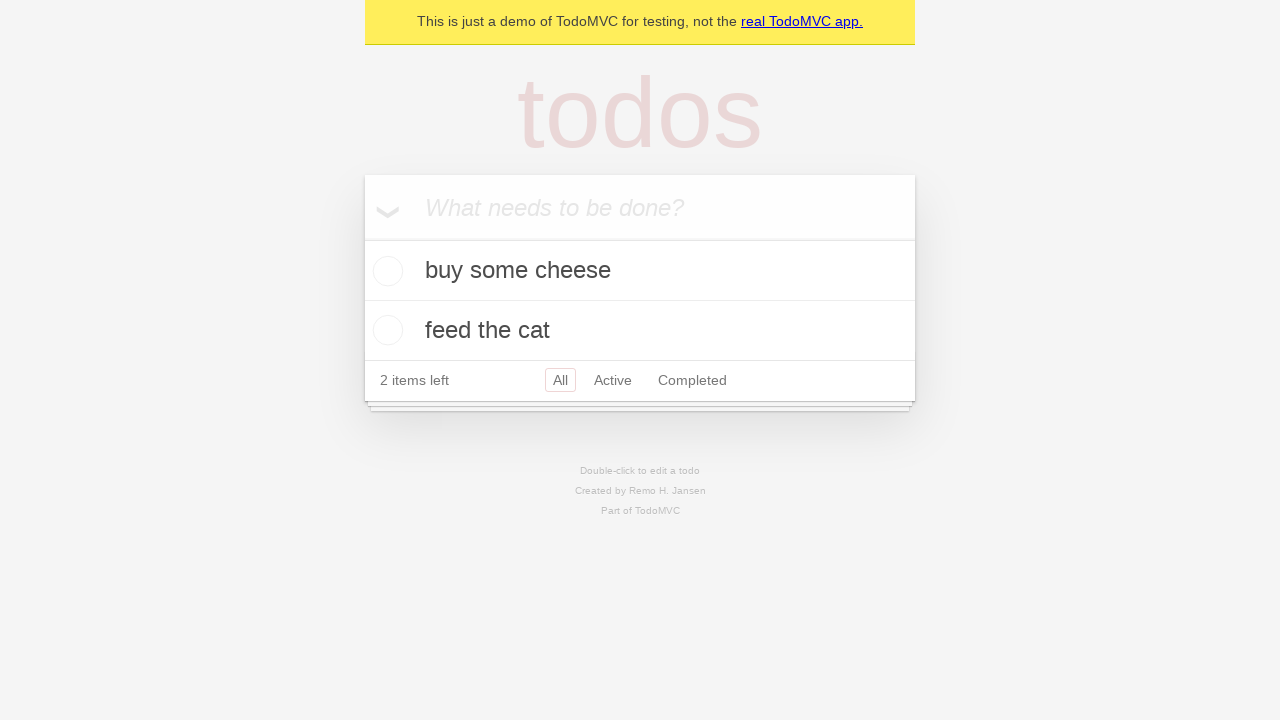

Filled todo input with 'book a doctors appointment' on internal:attr=[placeholder="What needs to be done?"i]
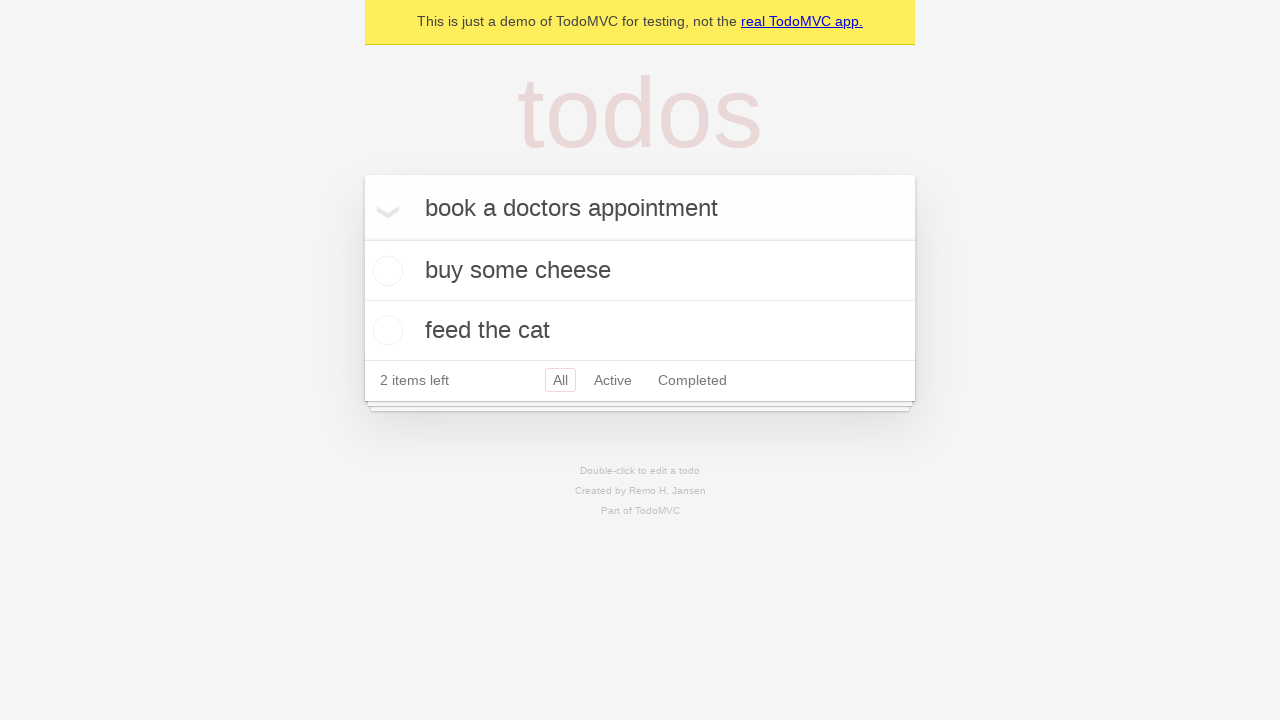

Pressed Enter to add third todo item on internal:attr=[placeholder="What needs to be done?"i]
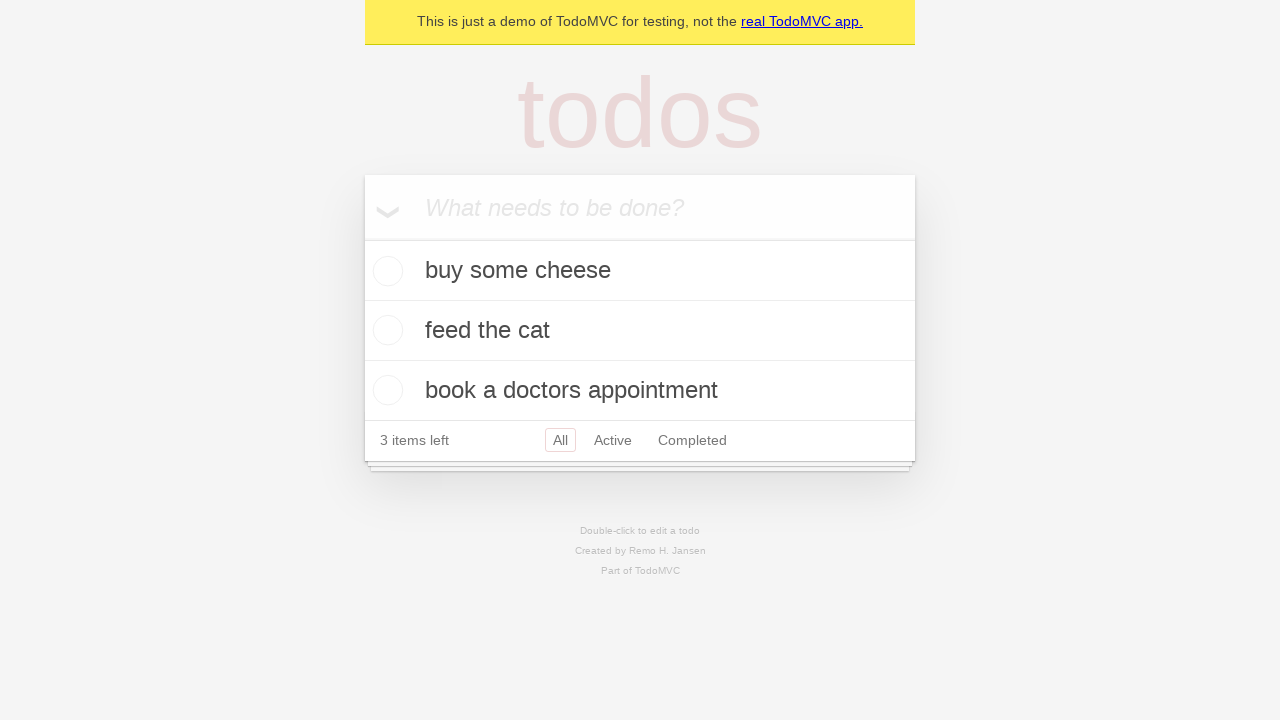

Checked the second todo item (feed the cat) at (385, 330) on internal:testid=[data-testid="todo-item"s] >> nth=1 >> internal:role=checkbox
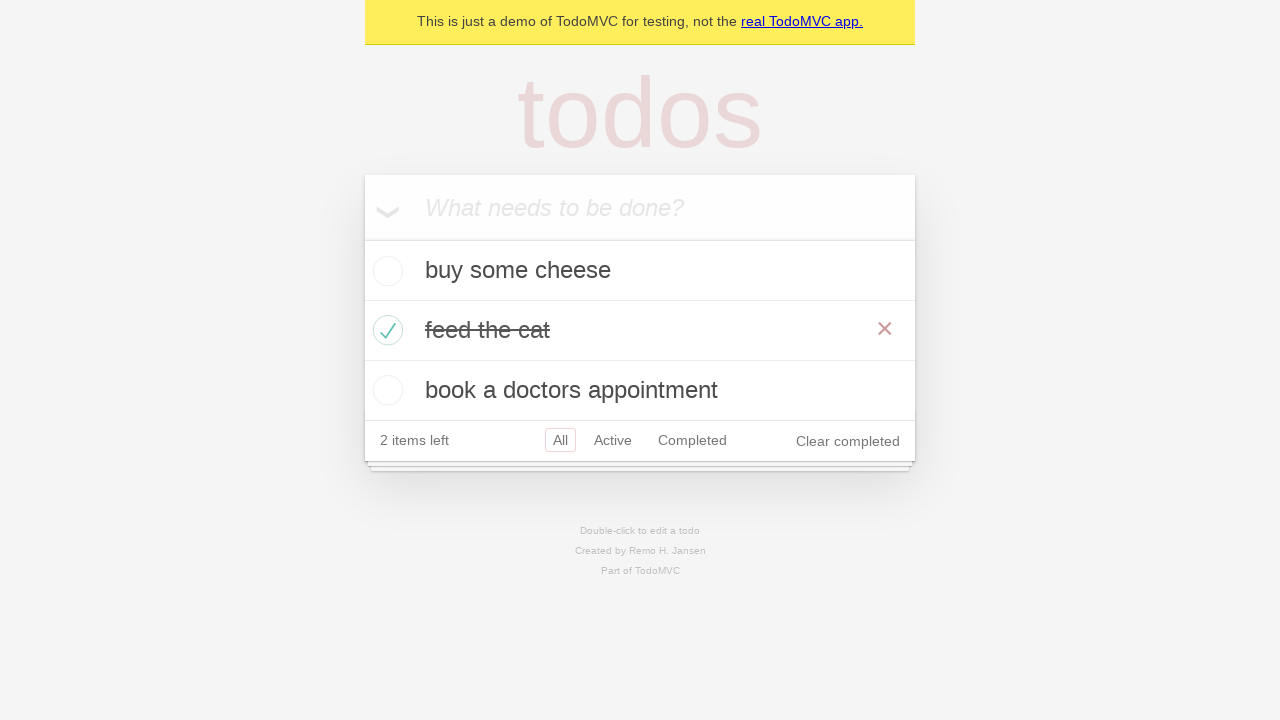

Clicked Active filter to show only active todos at (613, 440) on internal:role=link[name="Active"i]
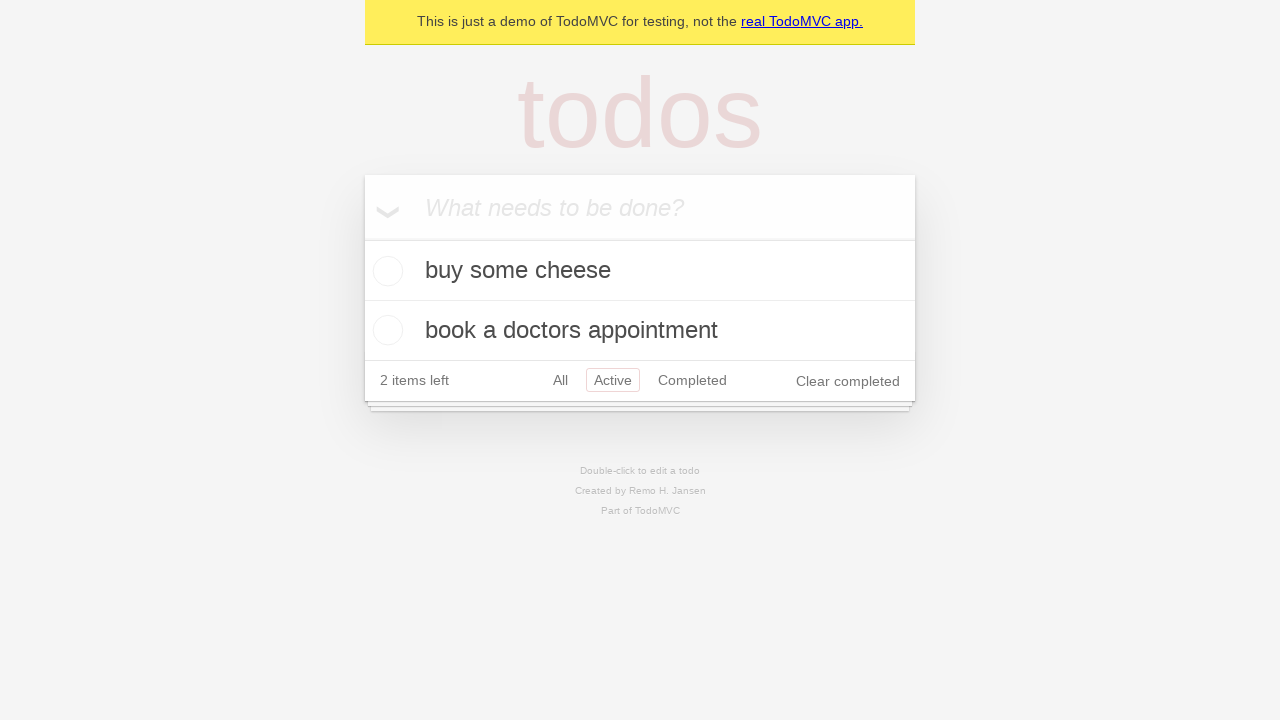

Clicked Completed filter to show only completed todos at (692, 380) on internal:role=link[name="Completed"i]
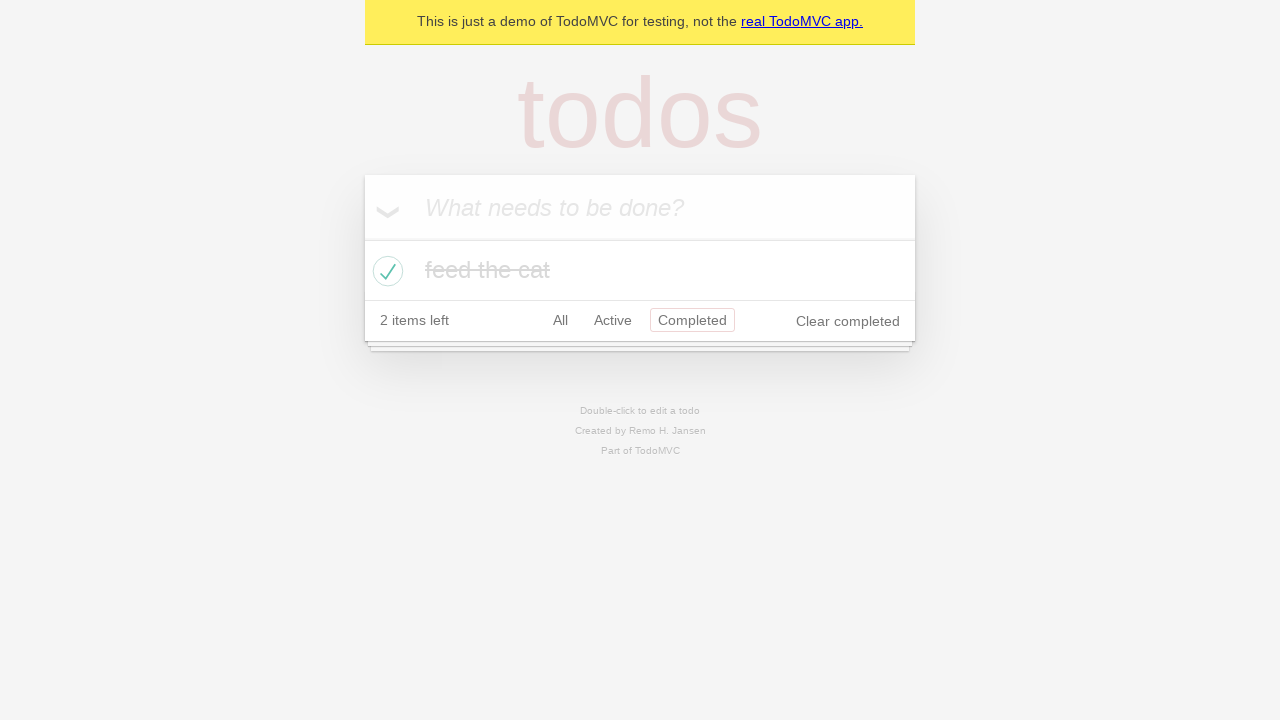

Clicked All filter to display all todo items at (560, 320) on internal:role=link[name="All"i]
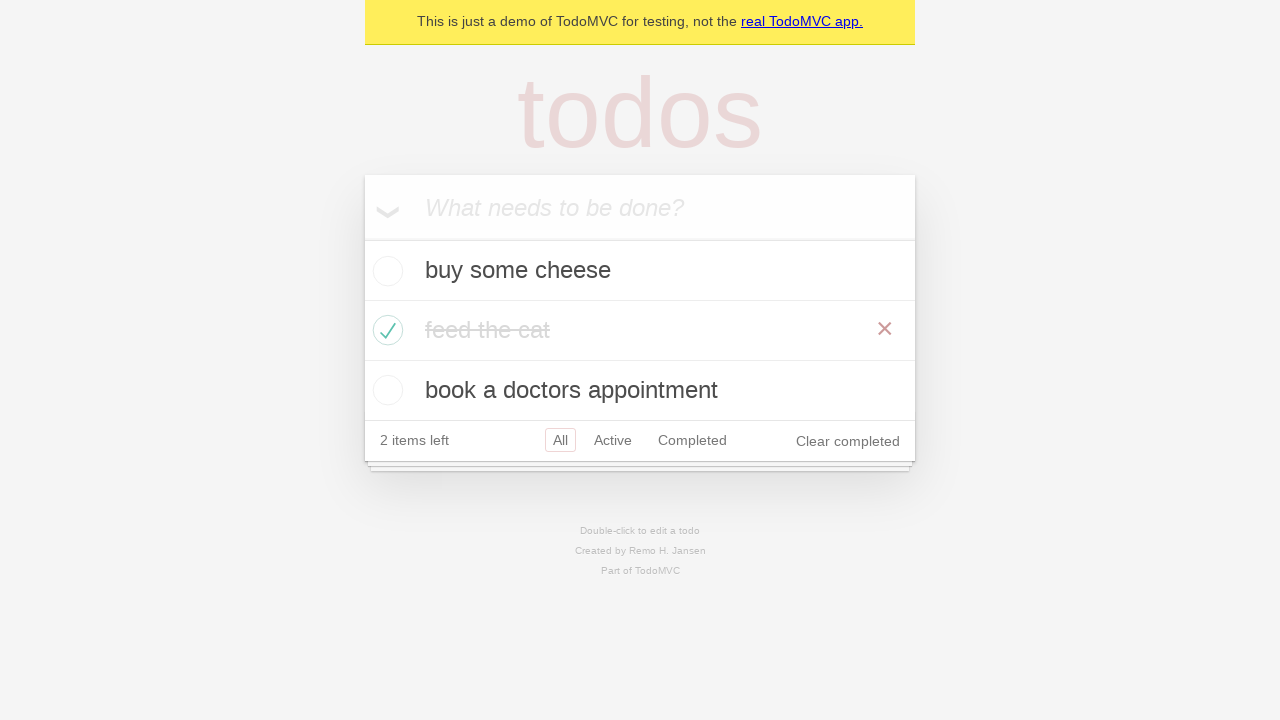

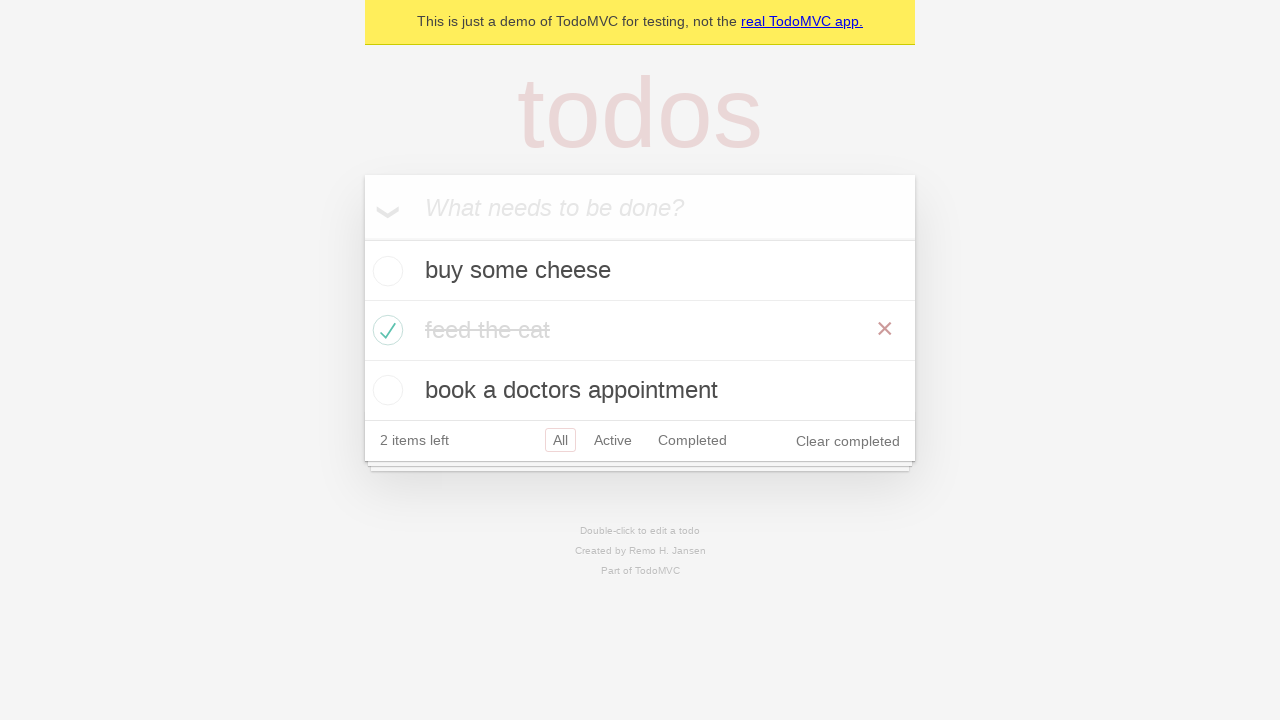